Tests filling out a practice form on DemoQA by entering first name, last name, email, and selecting a gender radio button

Starting URL: https://demoqa.com/automation-practice-form

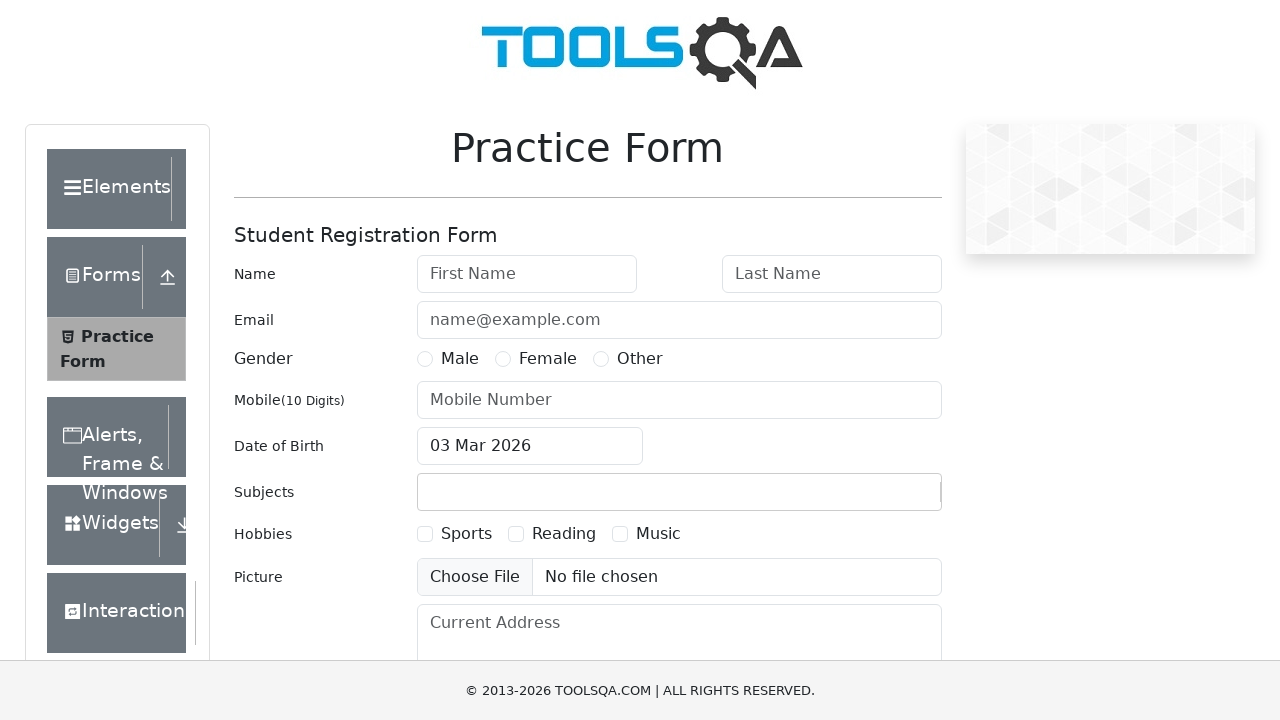

Filled first name field with 'Tech' on #firstName
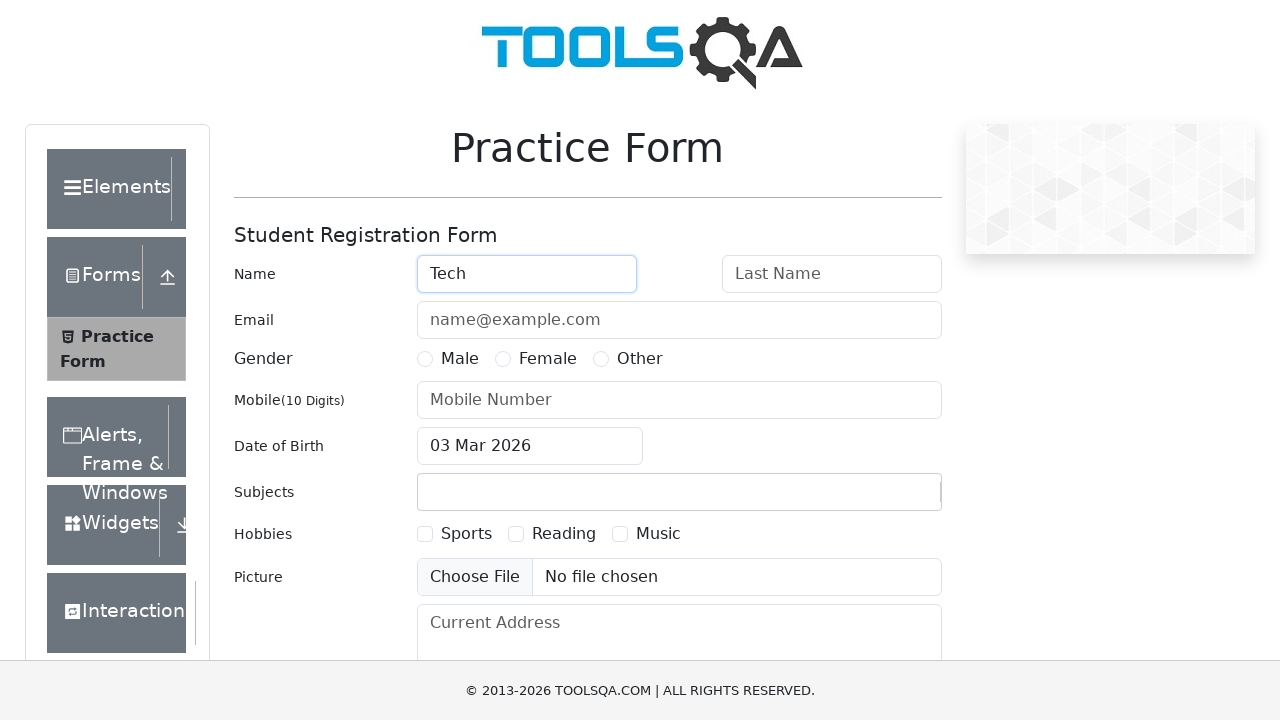

Filled last name field with 'Istanbul' on #lastName
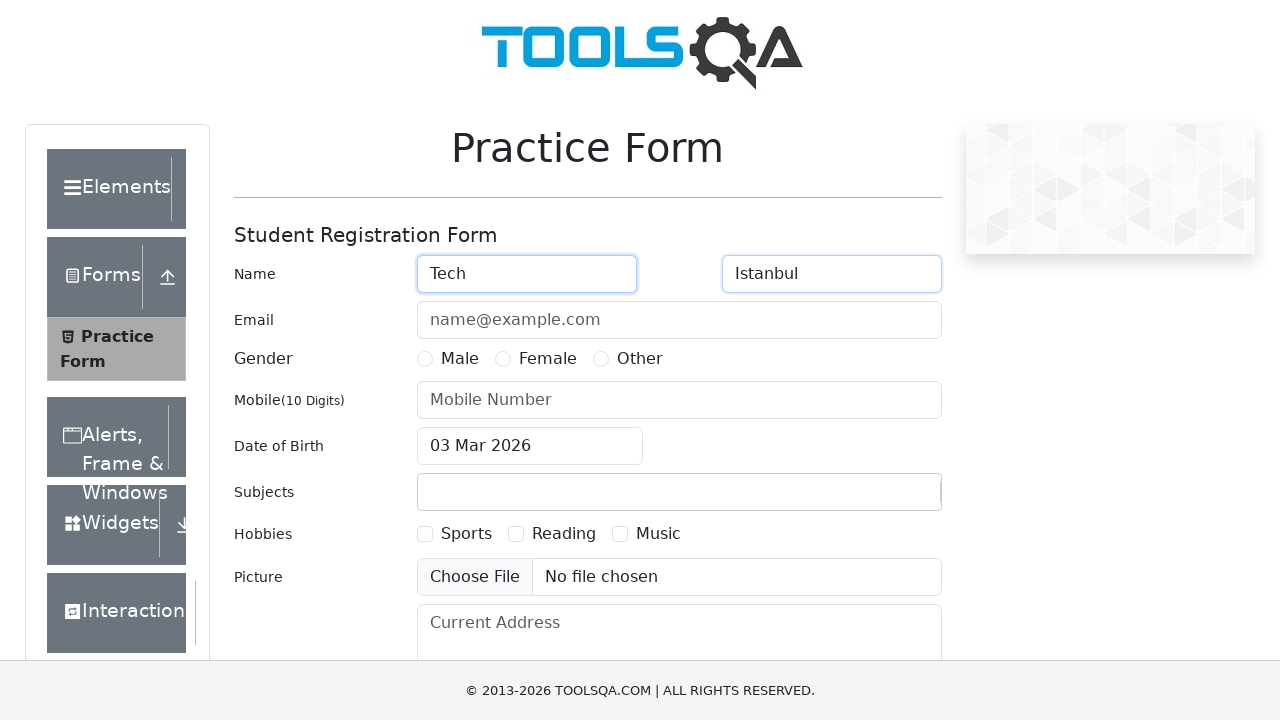

Filled email field with 'info@techistanbul.com' on #userEmail
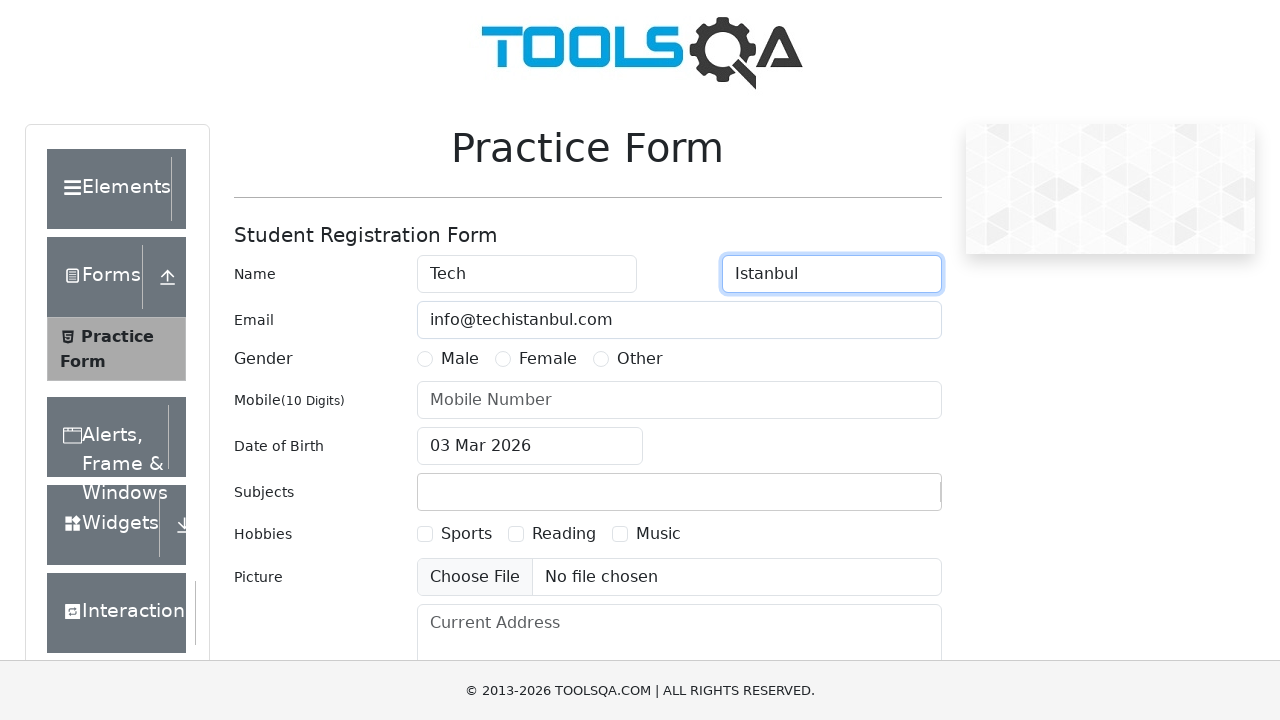

Selected Male gender radio button at (460, 359) on label[for='gender-radio-1']
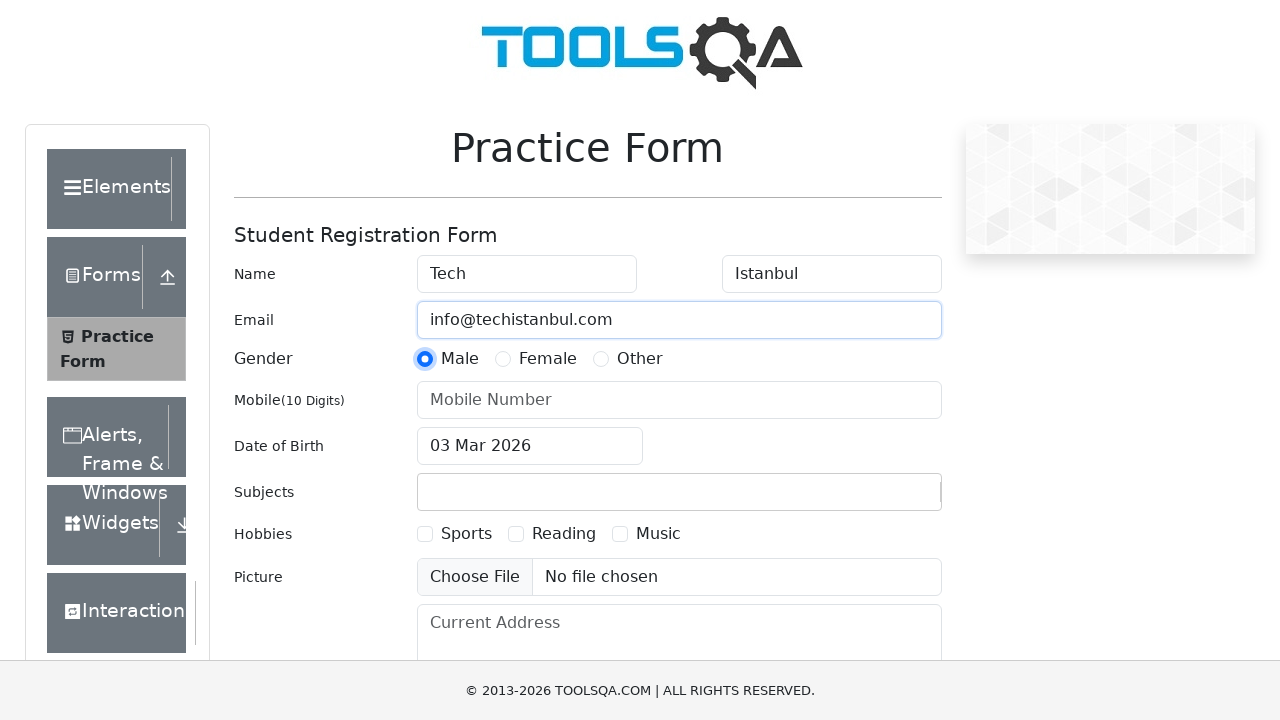

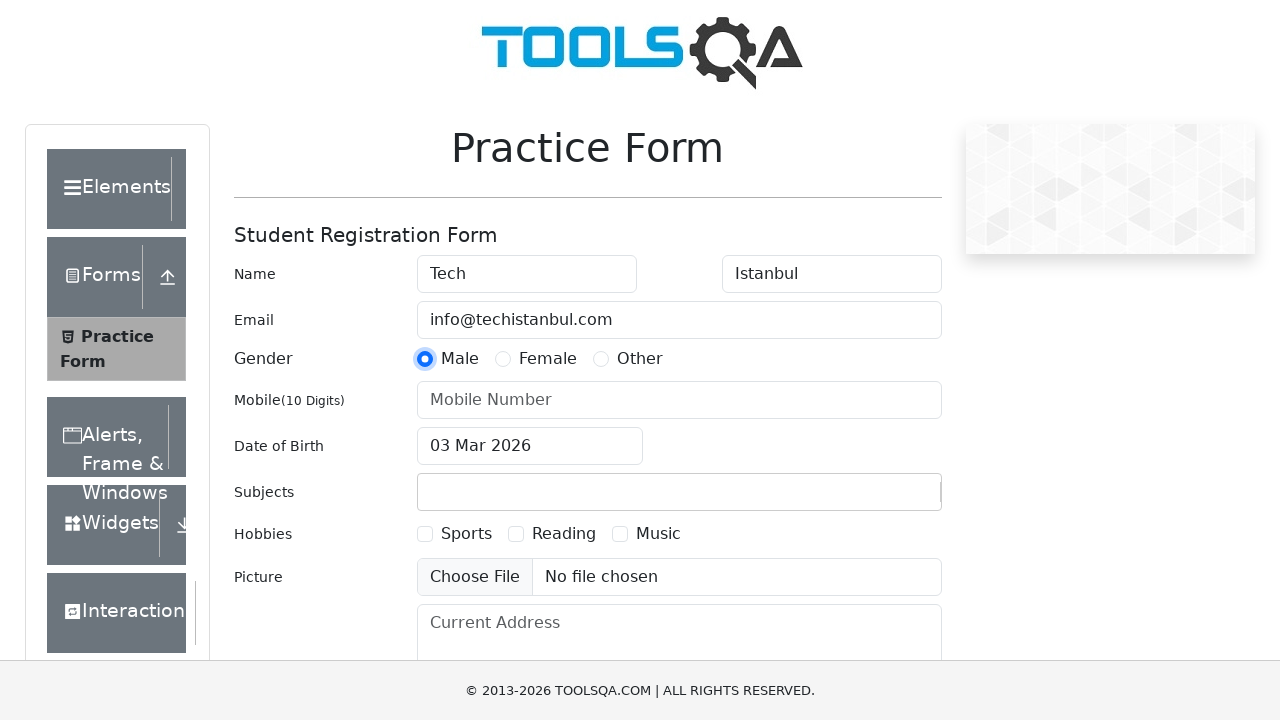